Tests dropdown selection functionality by selecting an option from a dropdown menu

Starting URL: https://rahulshettyacademy.com/AutomationPractice/

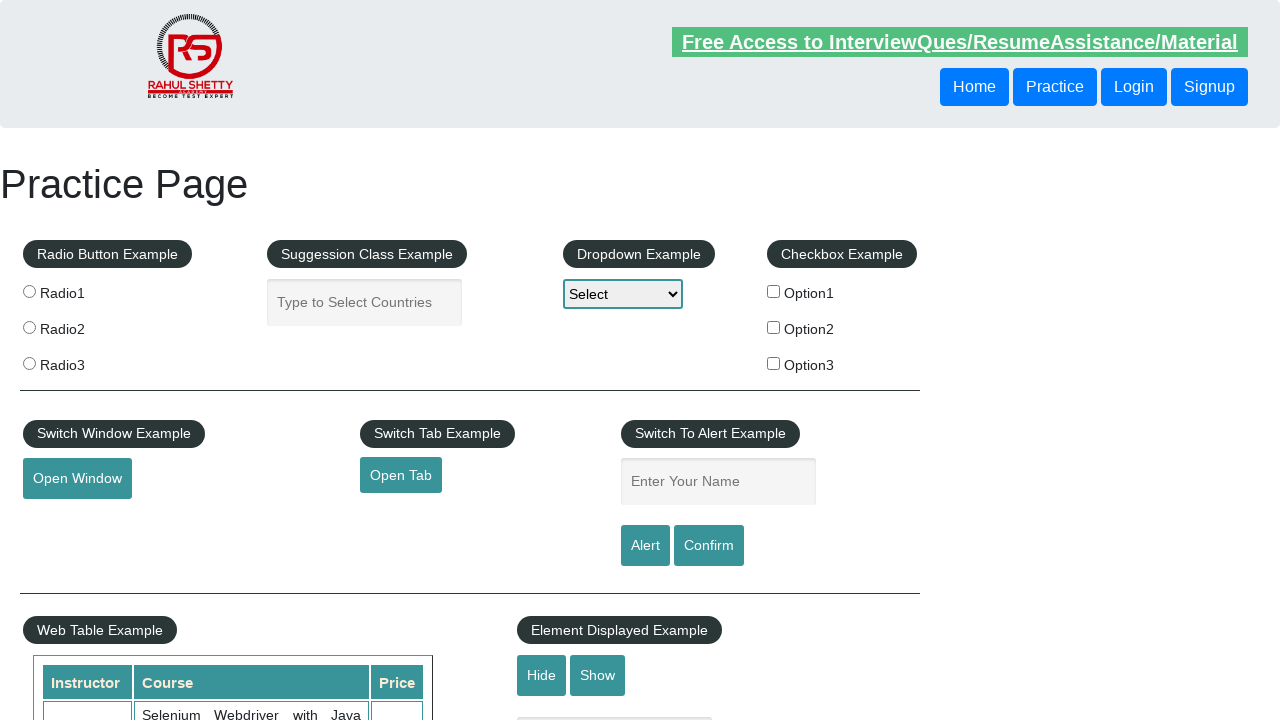

Dropdown element became available
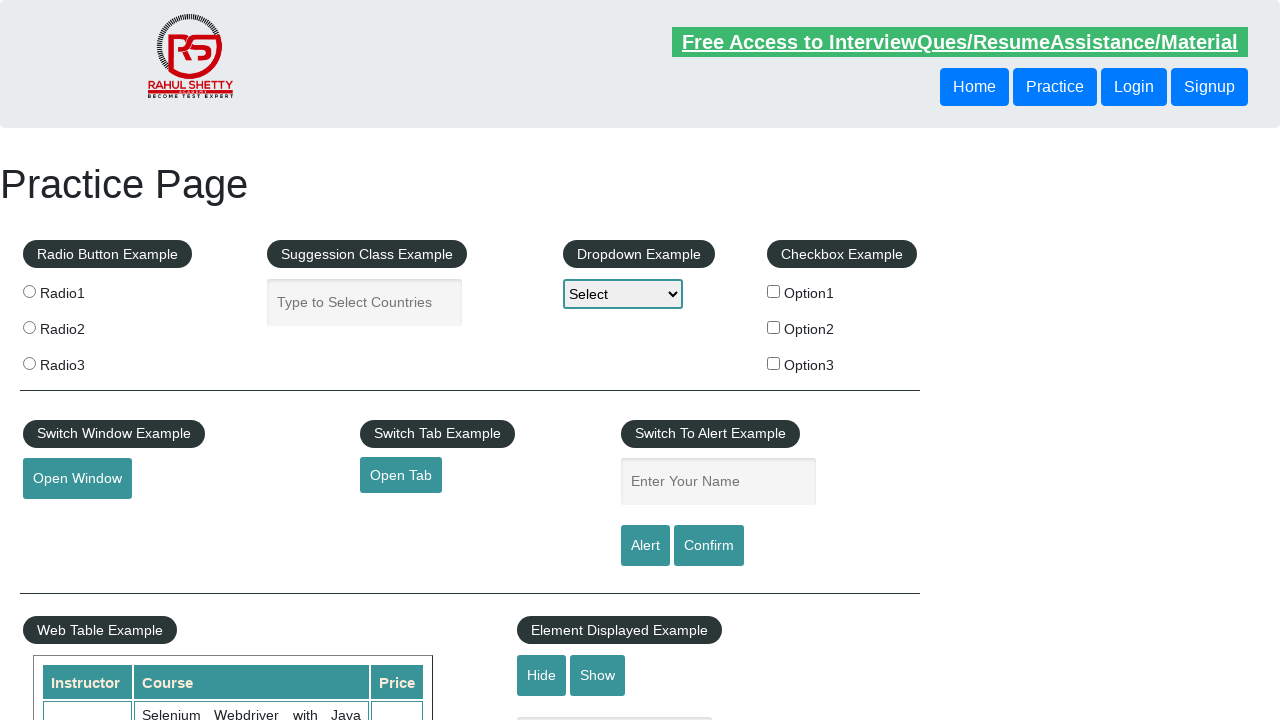

Selected 'Option2' from dropdown menu on #dropdown-class-example
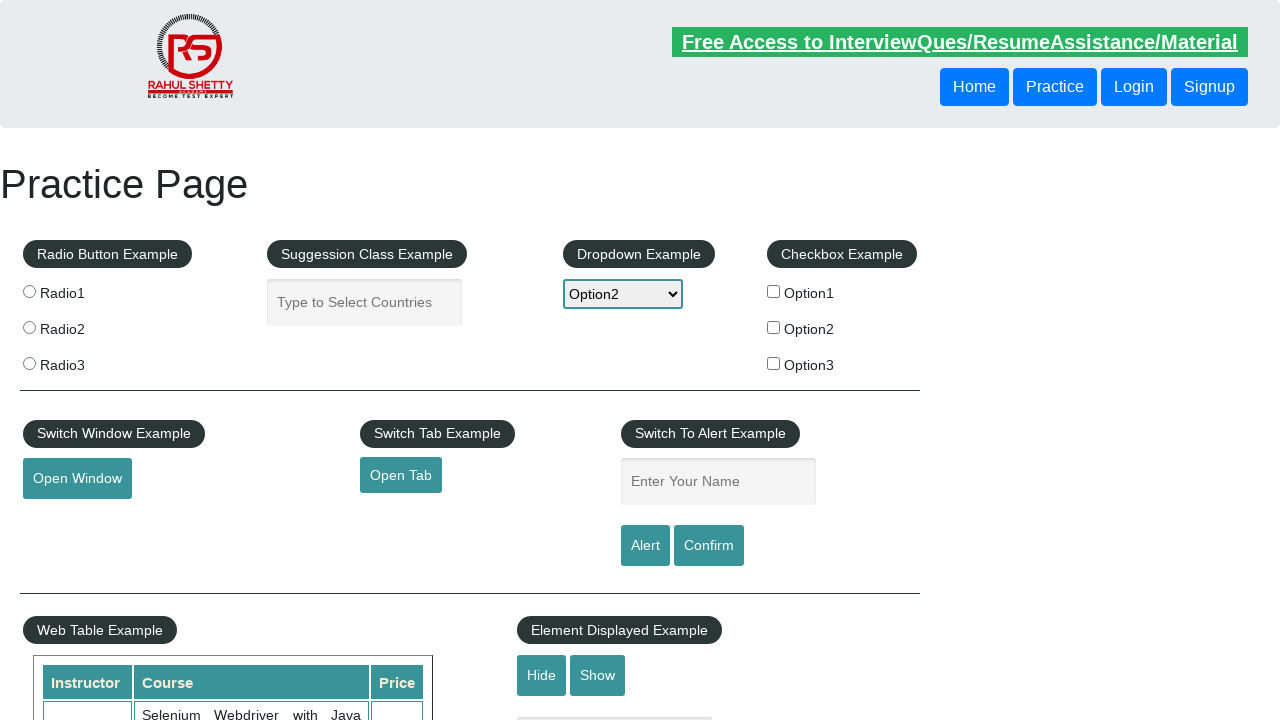

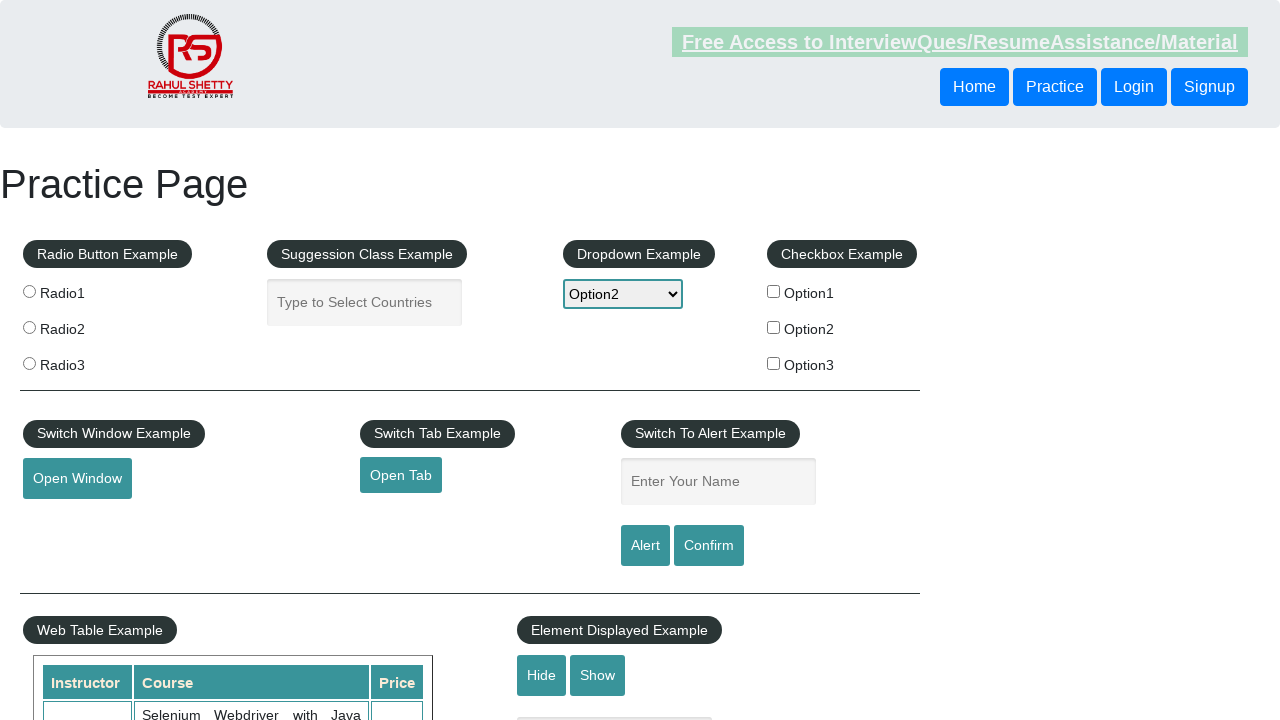